Navigates to OpenCart website and verifies the page title is "Your Store"

Starting URL: http://opencart.abstracta.us/

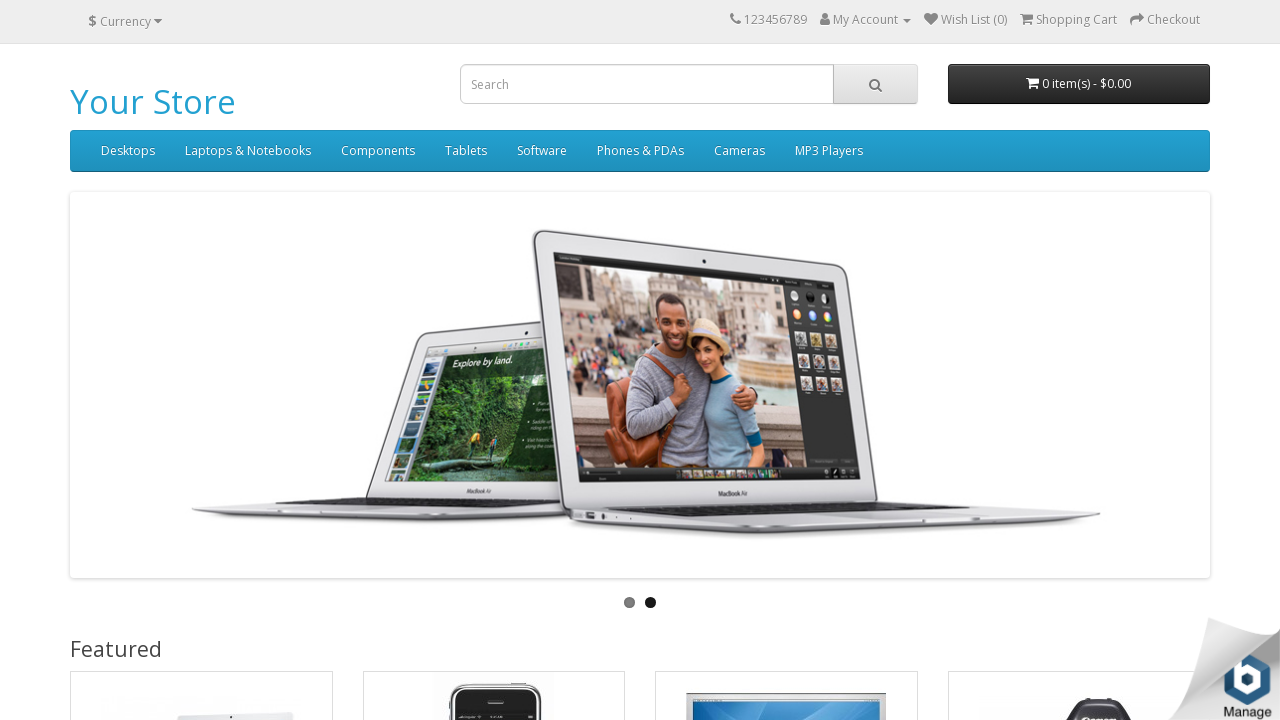

Navigated to OpenCart website at http://opencart.abstracta.us/
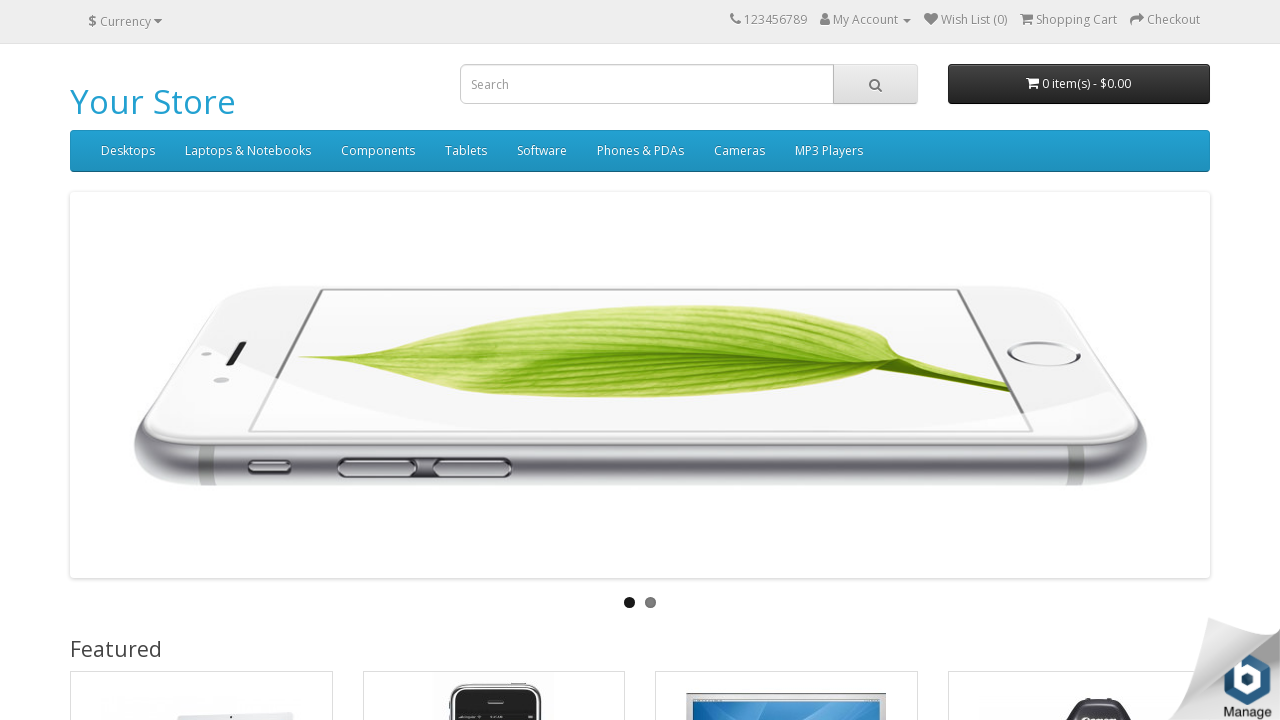

Verified page title is 'Your Store'
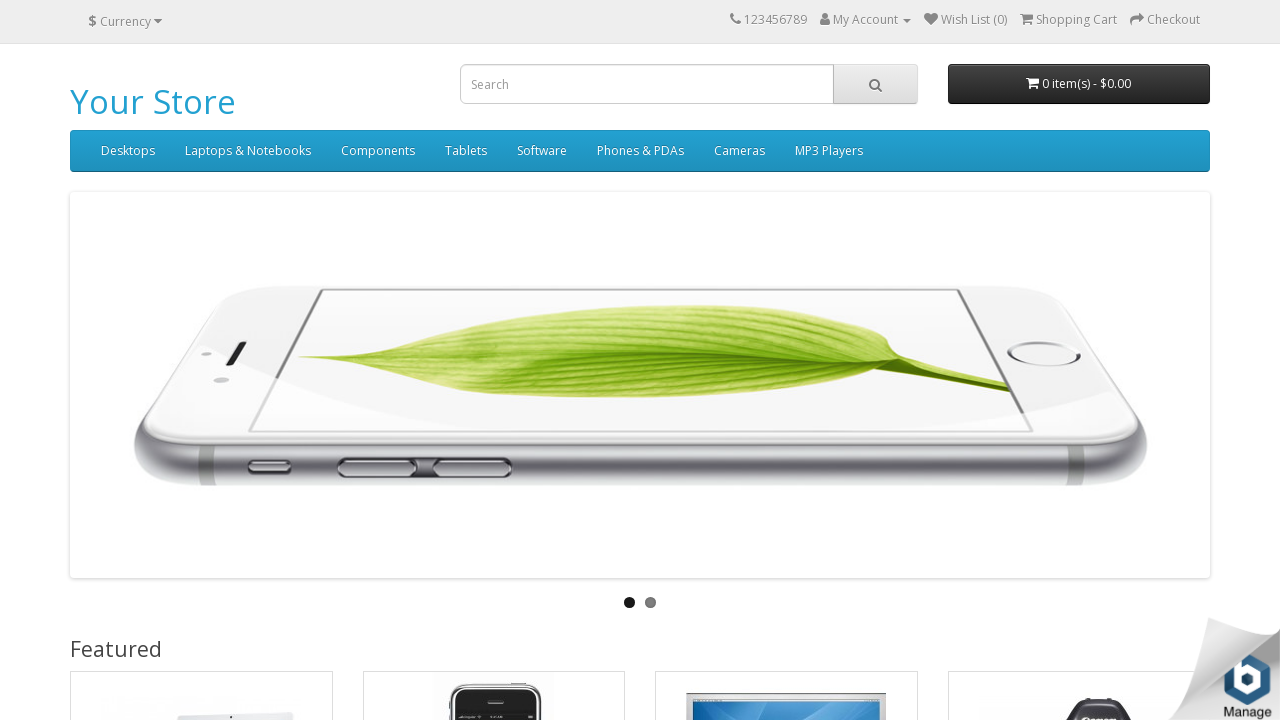

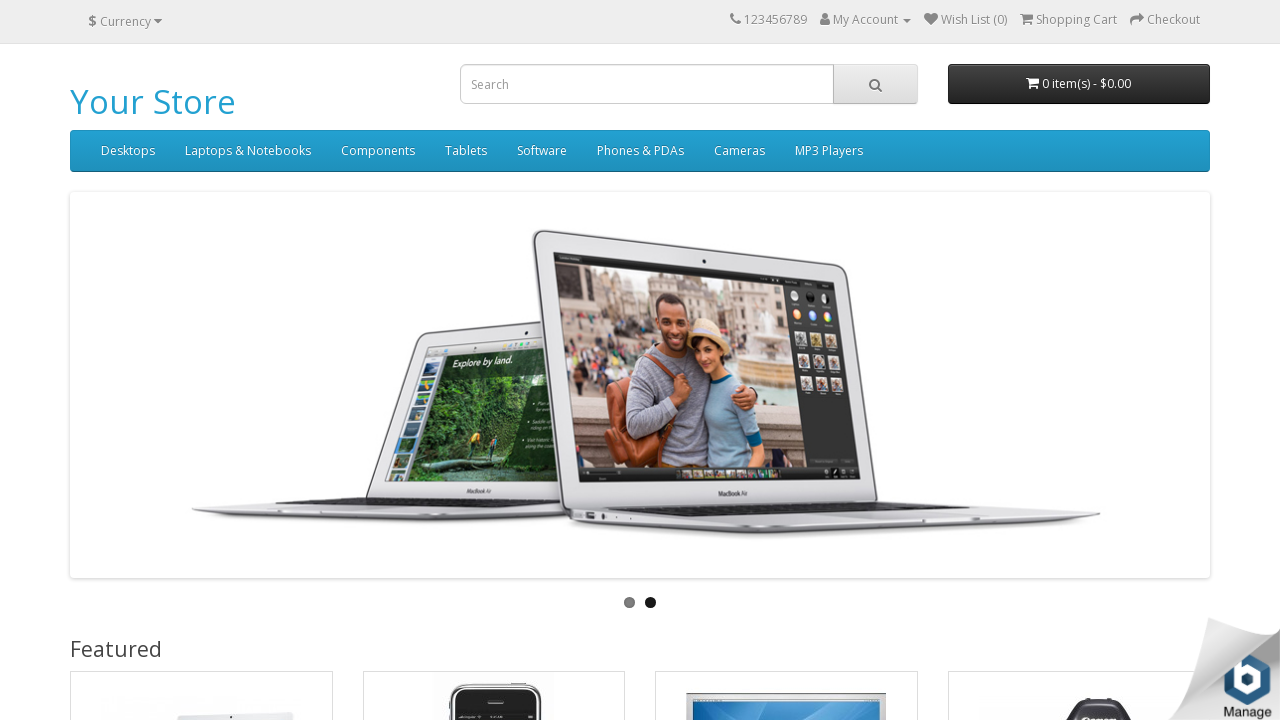